Verifies that the search destination input field has the correct placeholder text "Where are you going?"

Starting URL: https://www.booking.com

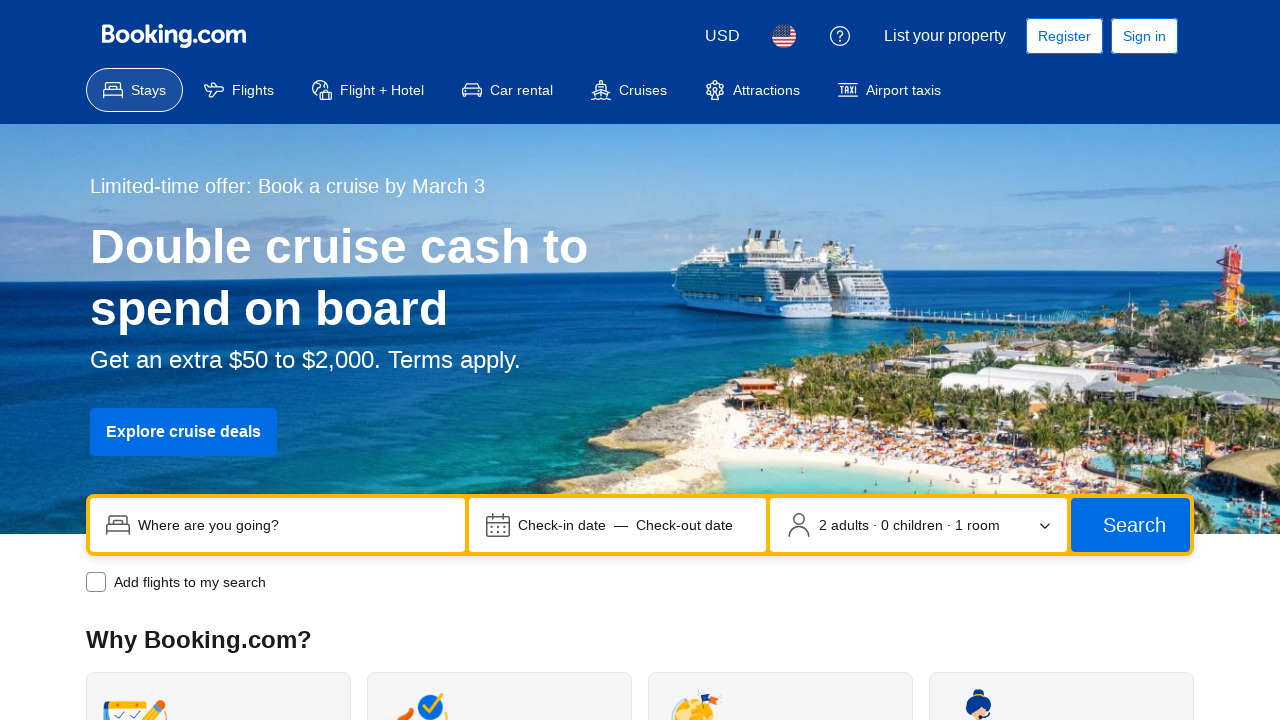

Navigated to https://www.booking.com
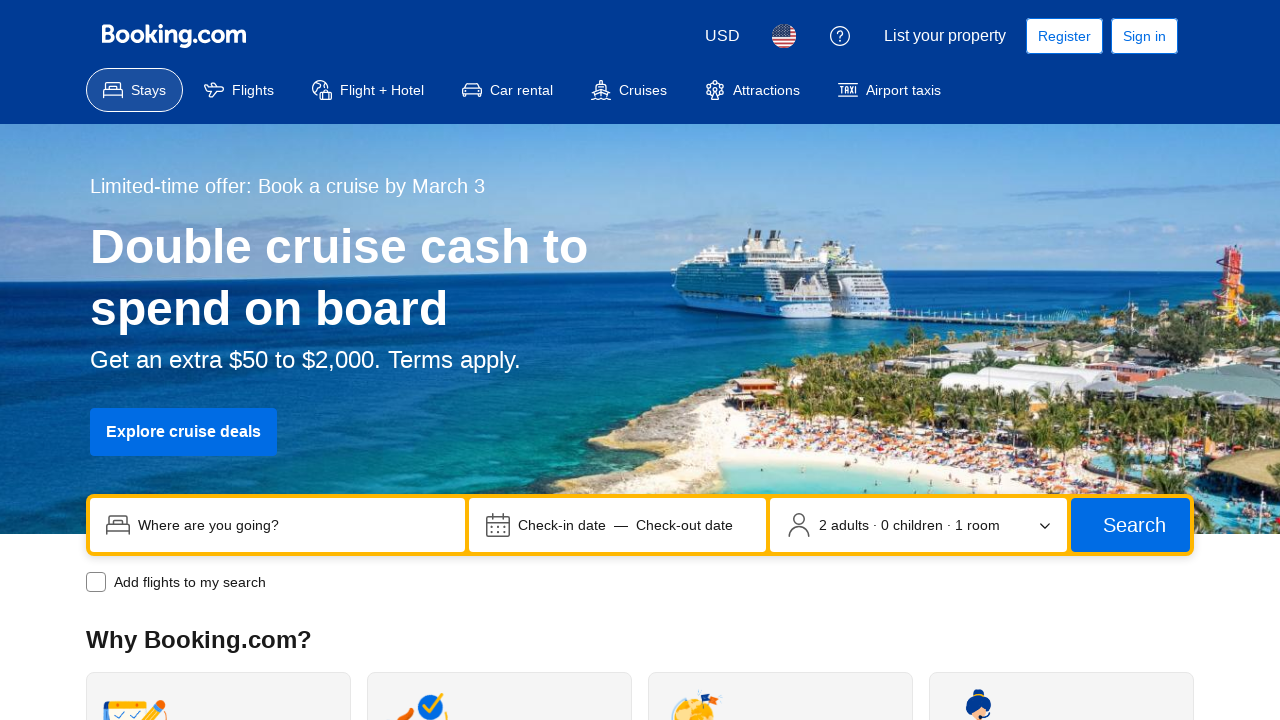

Located search destination input field with name 'ss'
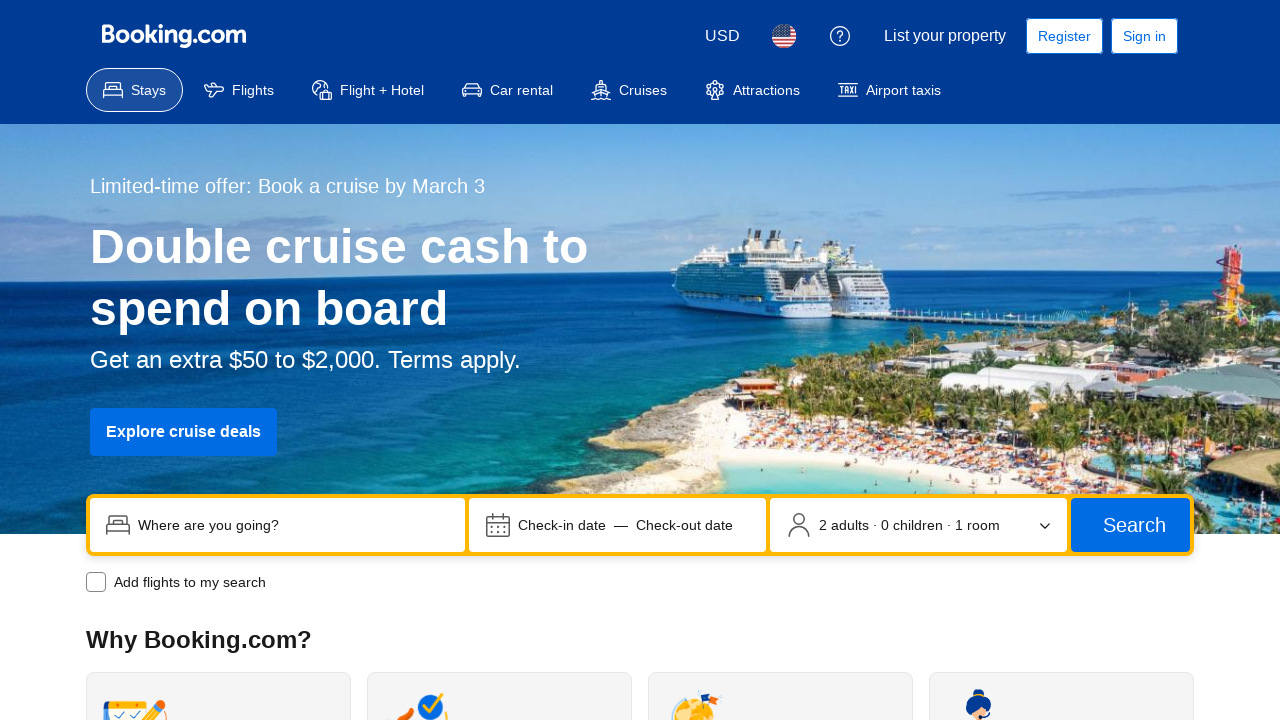

Retrieved placeholder attribute from search destination field
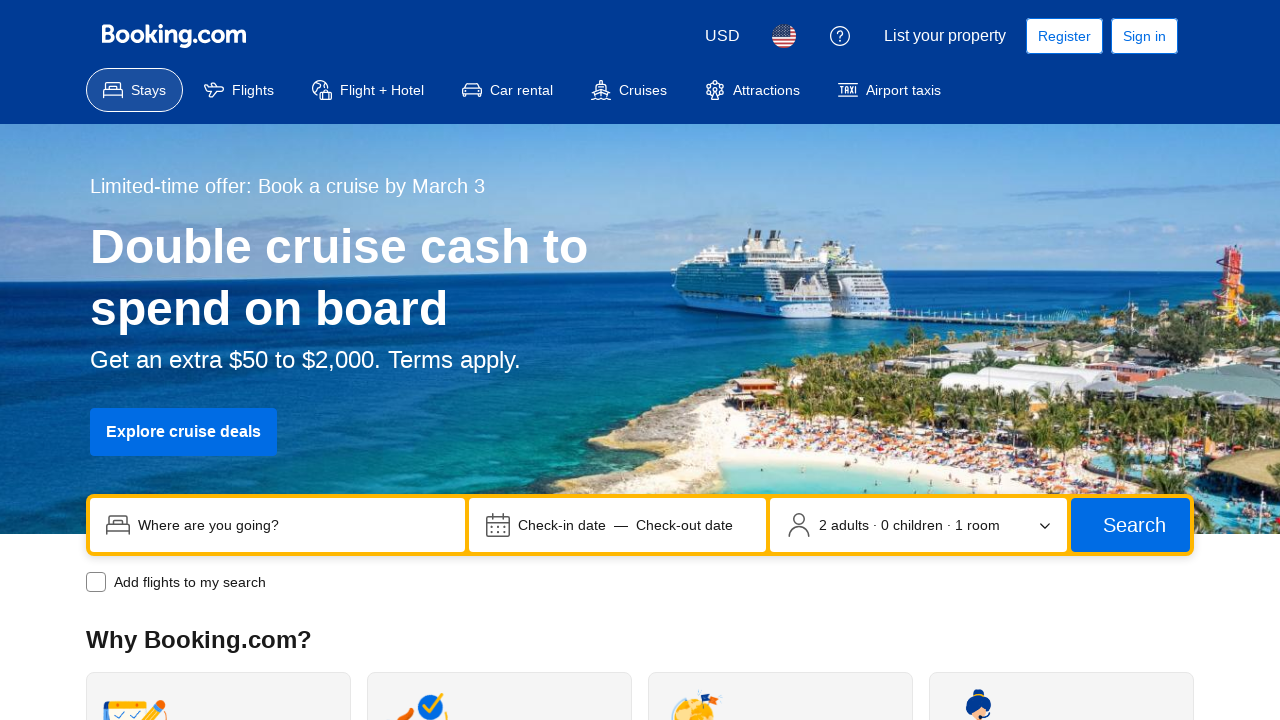

Verified placeholder text is 'Where are you going?'
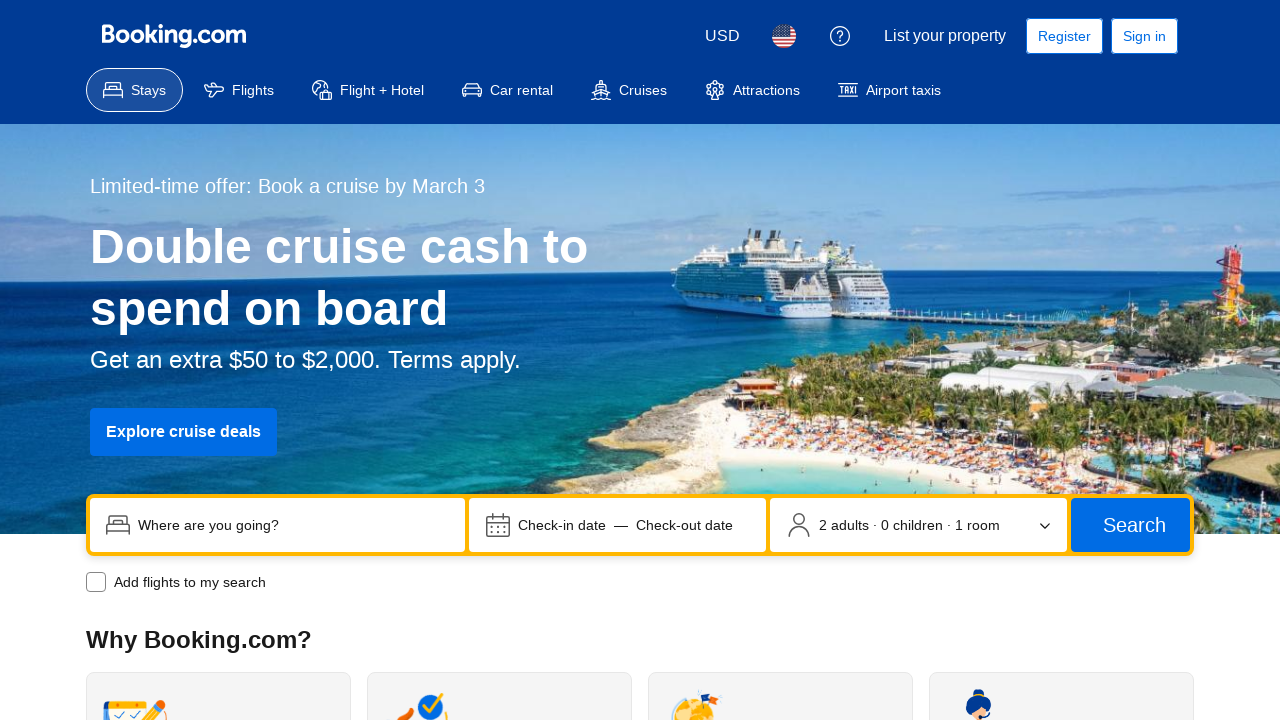

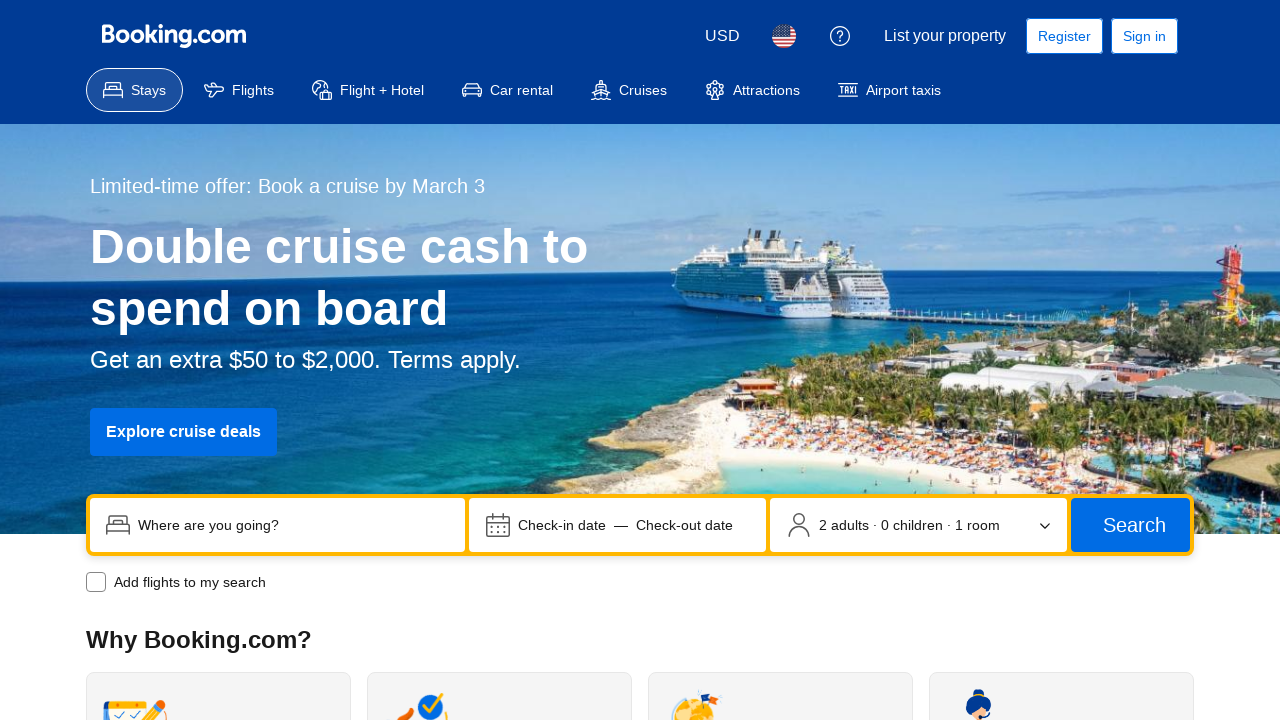